Tests form filling functionality by entering user name, email, current address, and permanent address, then submitting the form and verifying the output displays the entered data.

Starting URL: https://demoqa.com/text-box

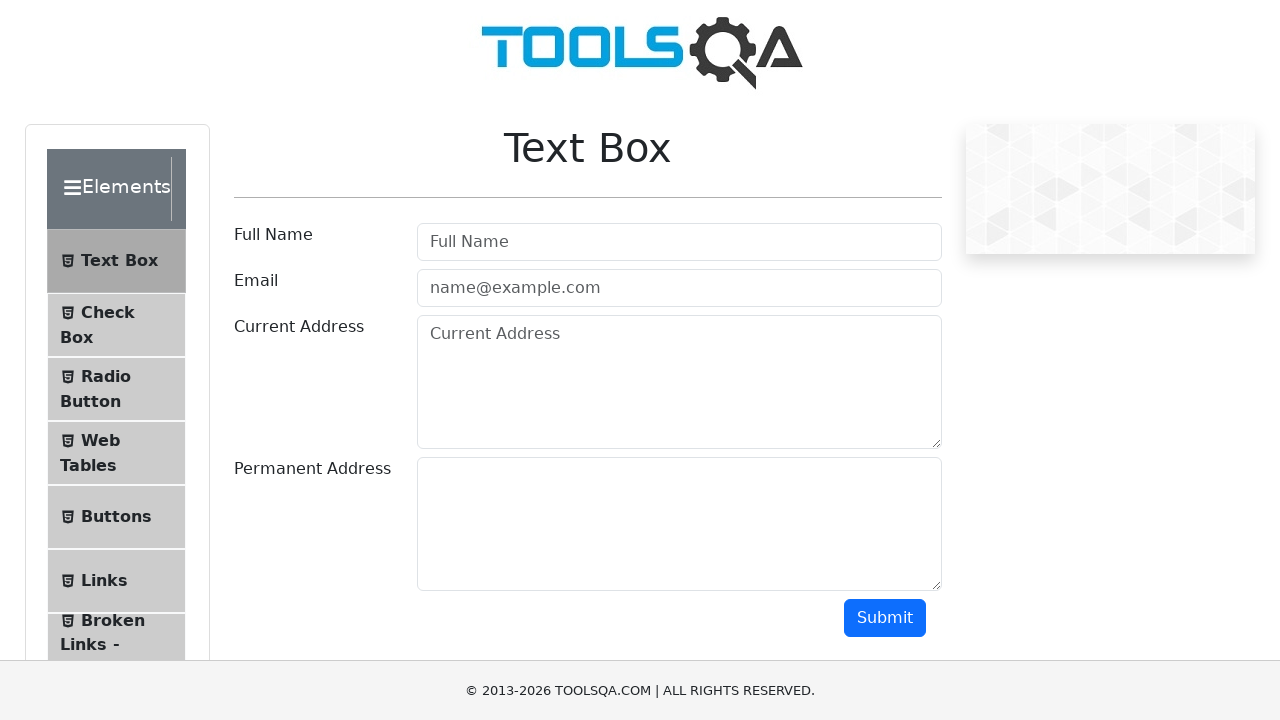

Filled userName field with 'tri-kota' on #userName
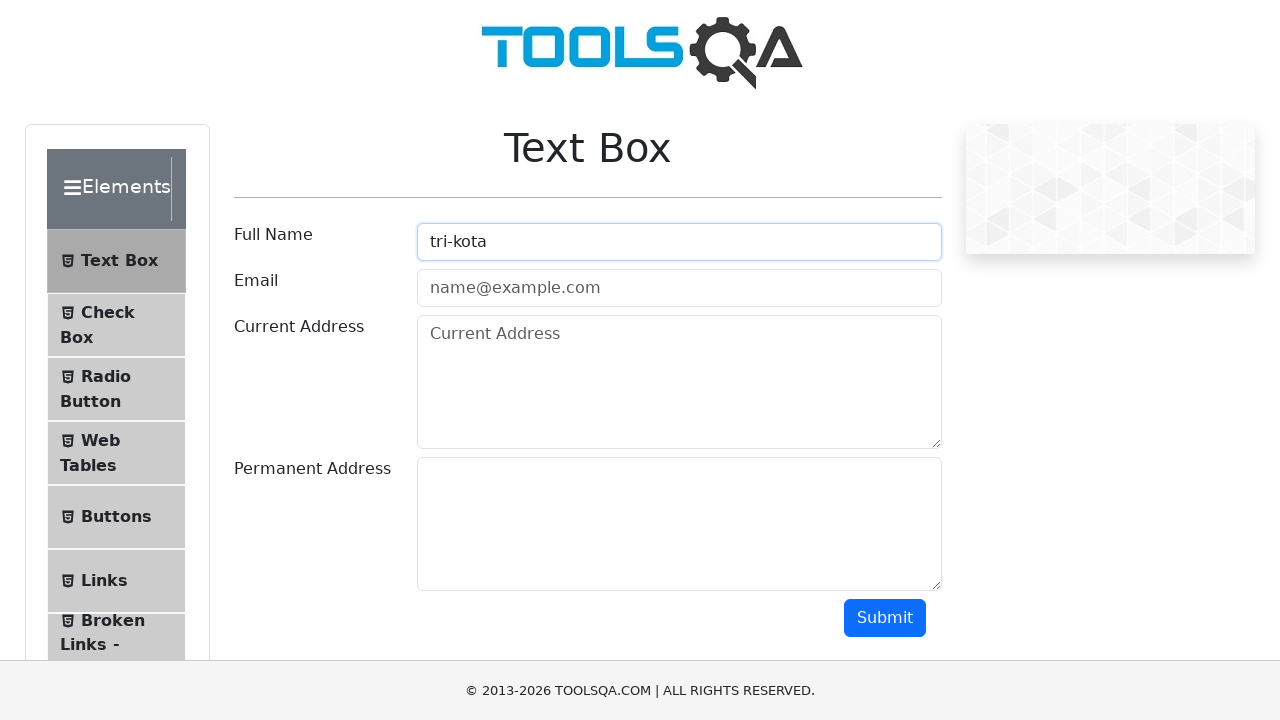

Filled userEmail field with 'test@gmail.com' on #userEmail
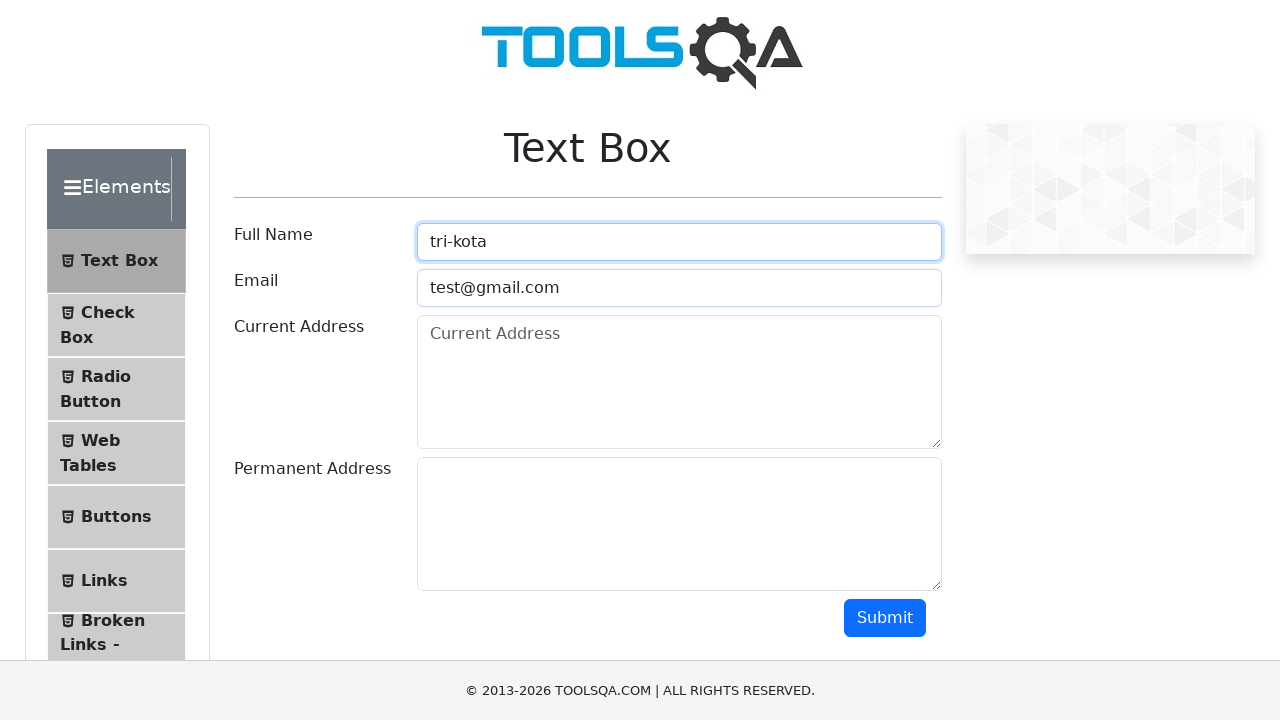

Filled currentAddress field with 'test currentAddress' on #currentAddress
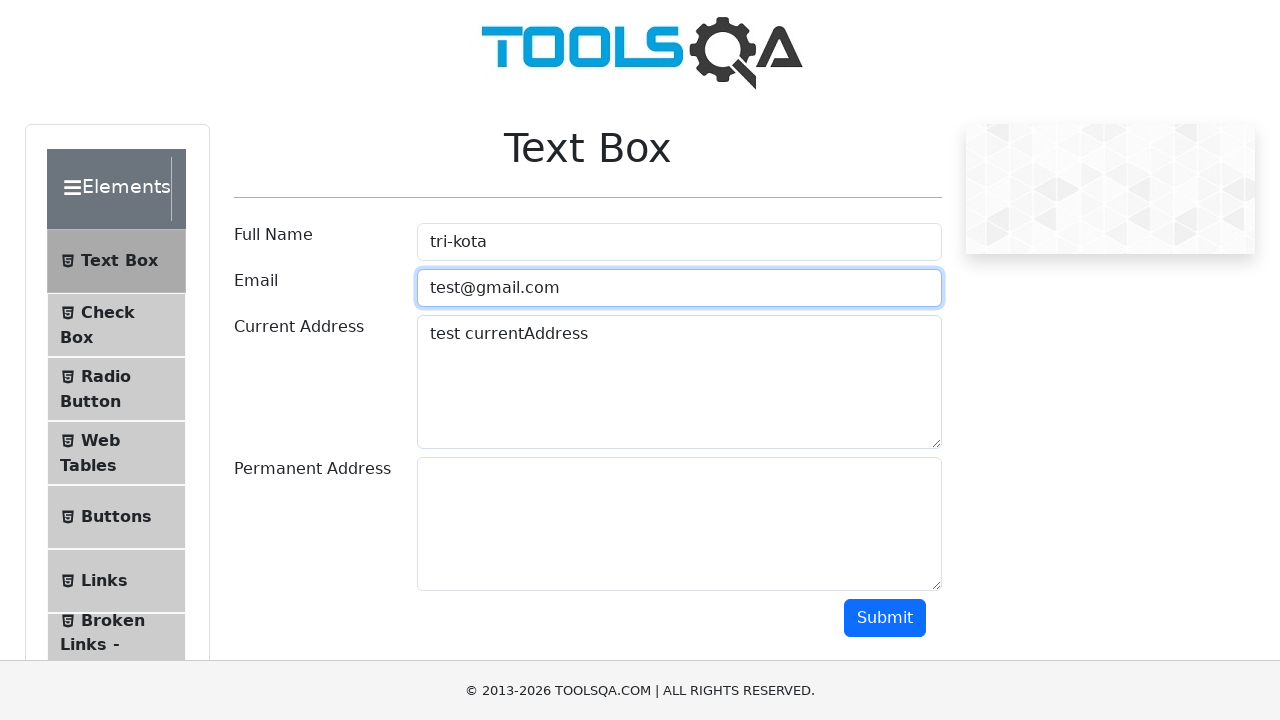

Filled permanentAddress field with 'test permanentAddress' on #permanentAddress
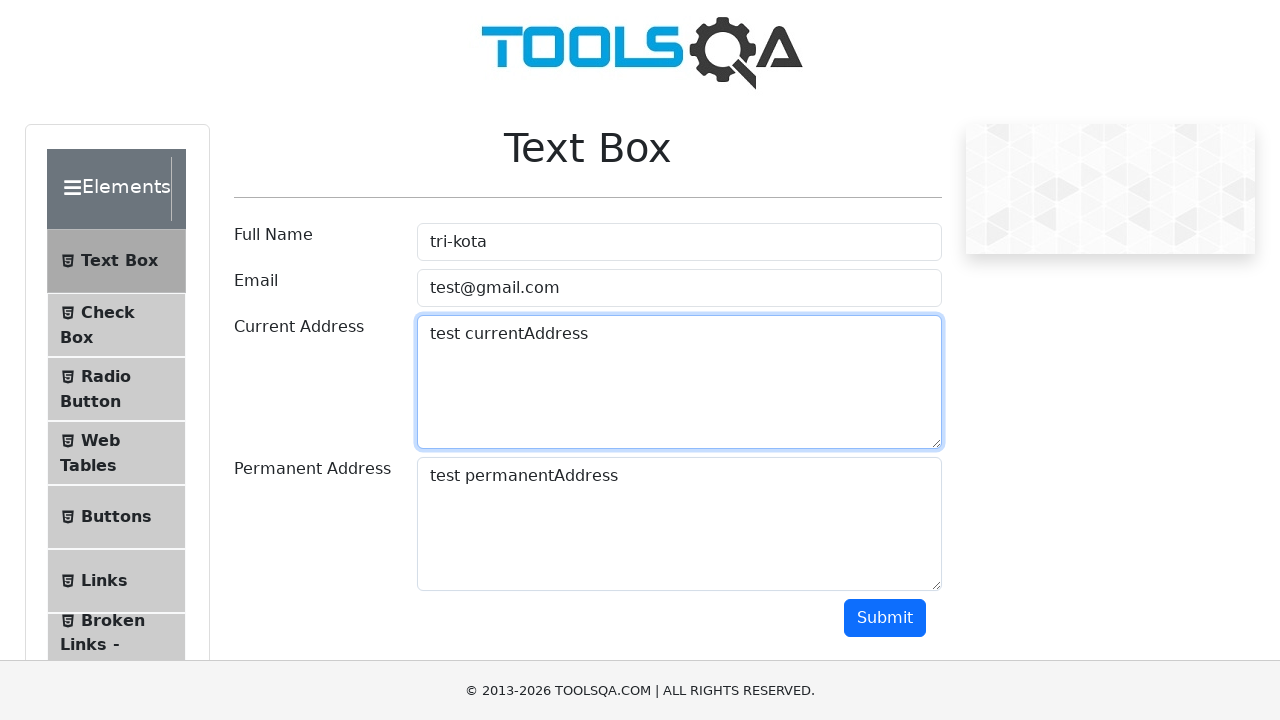

Scrolled down to make submit button visible
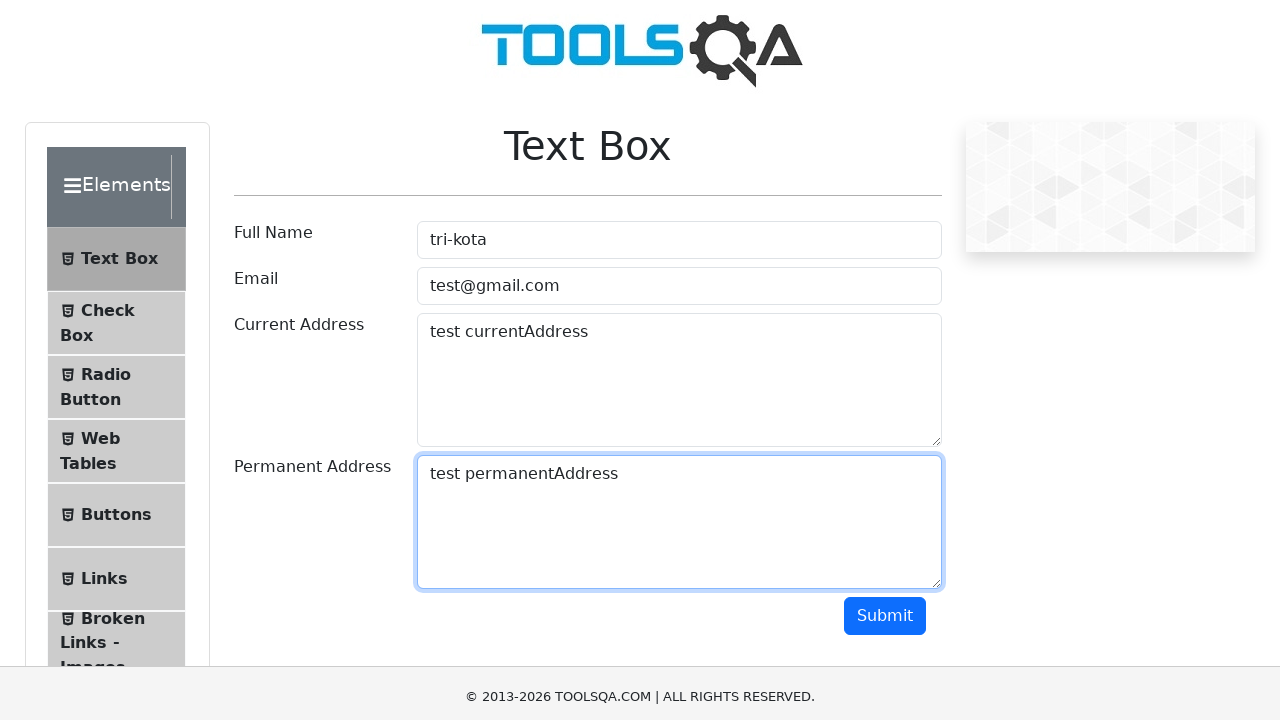

Clicked submit button to submit the form at (885, 19) on #submit
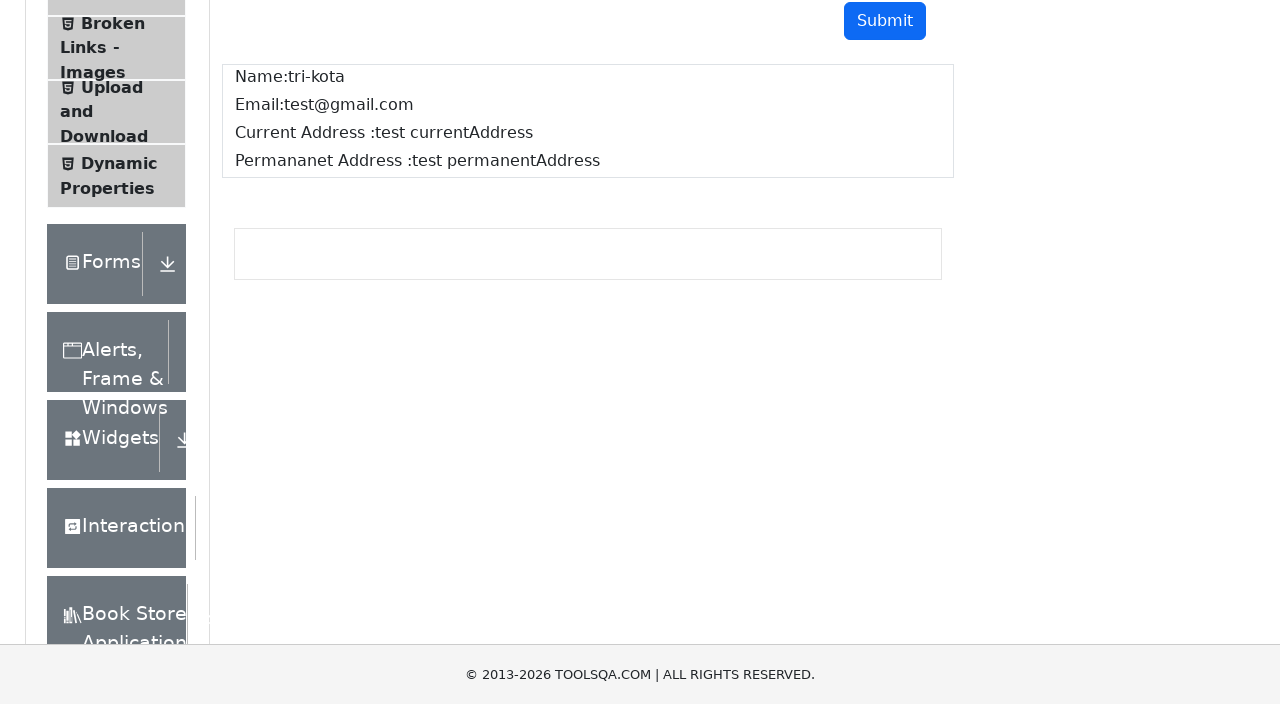

Output name field loaded
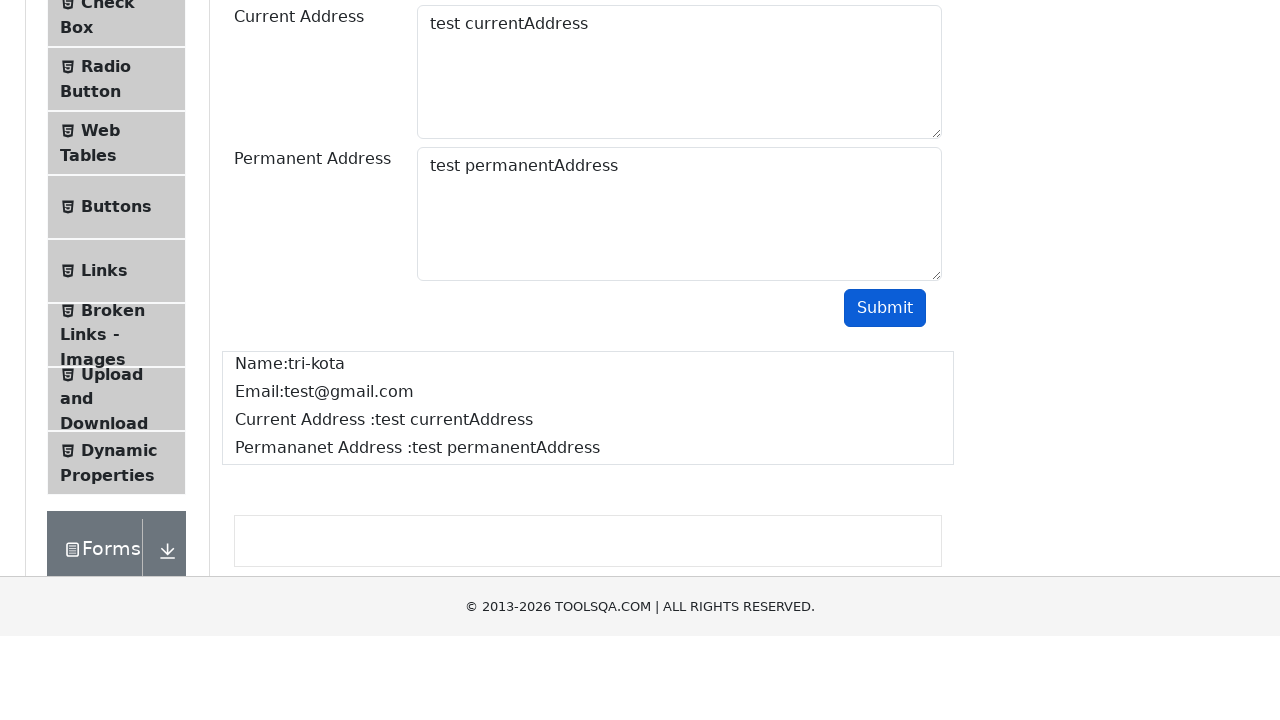

Output email field loaded
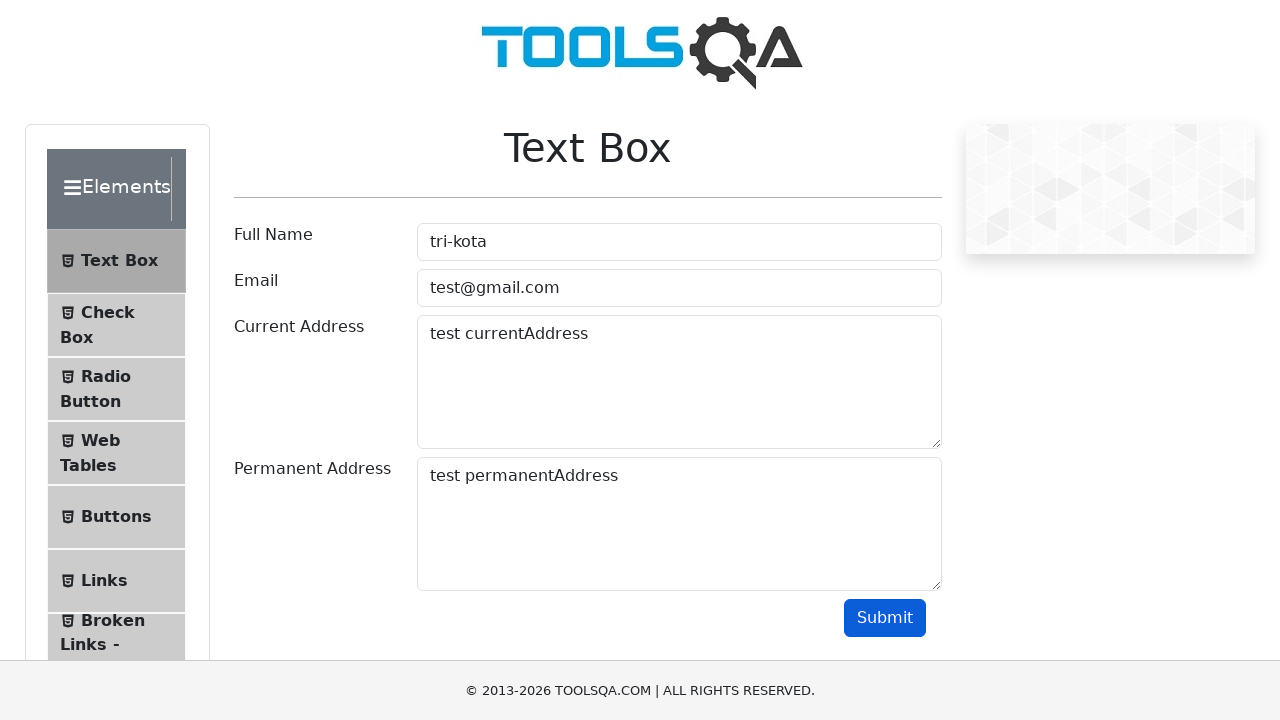

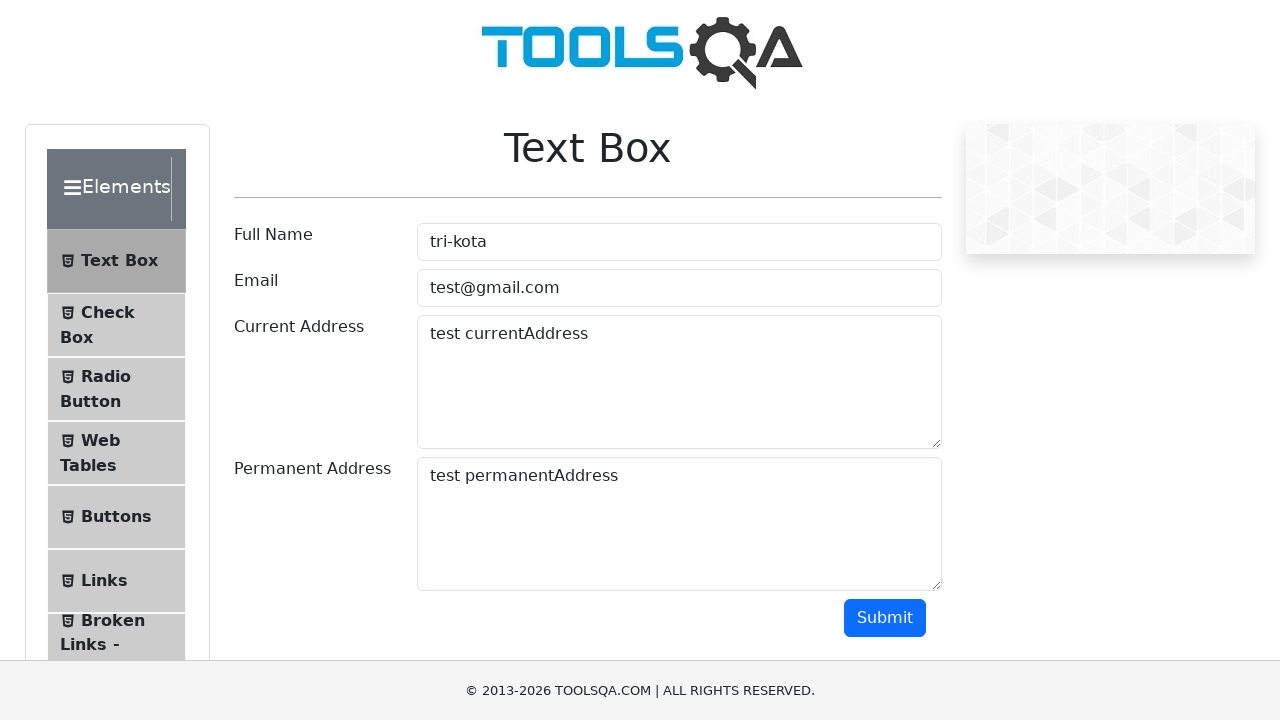